Tests the text box form with CSV parameterized data - fills user details with name, email, and address information, then verifies the submission output

Starting URL: https://demoqa.com/text-box

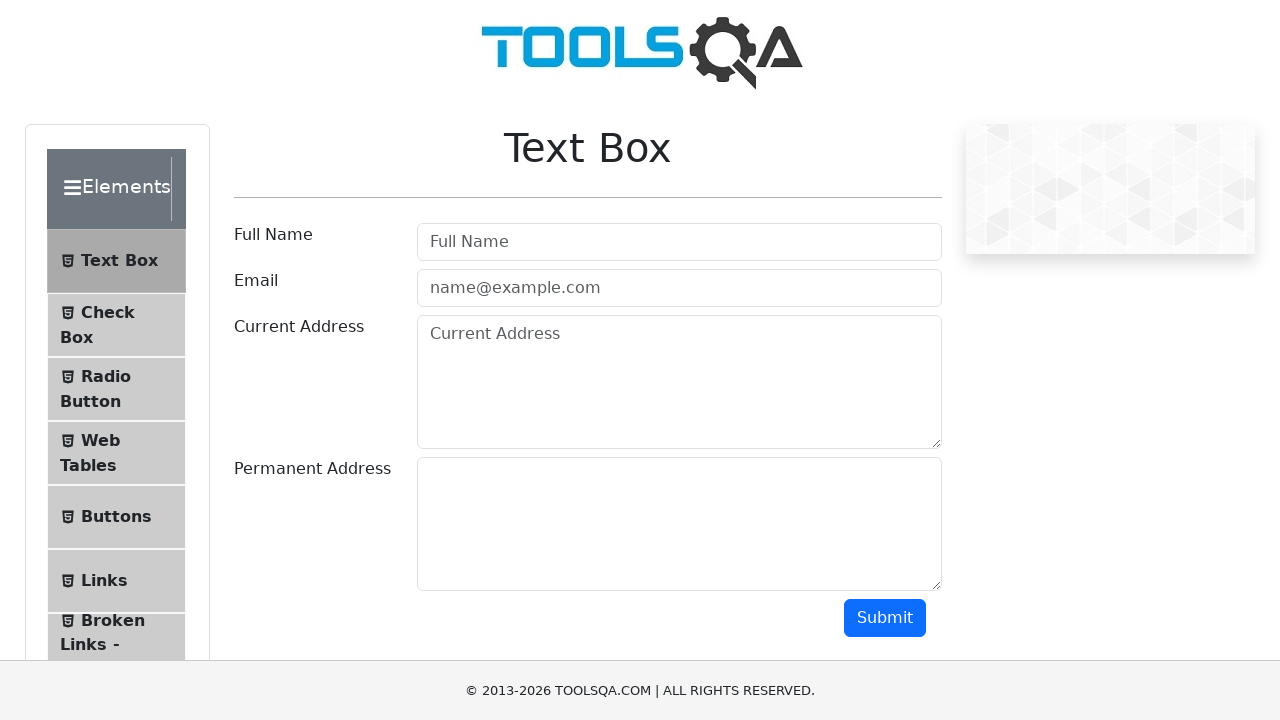

Filled user name field with 'Petrov' on #userName
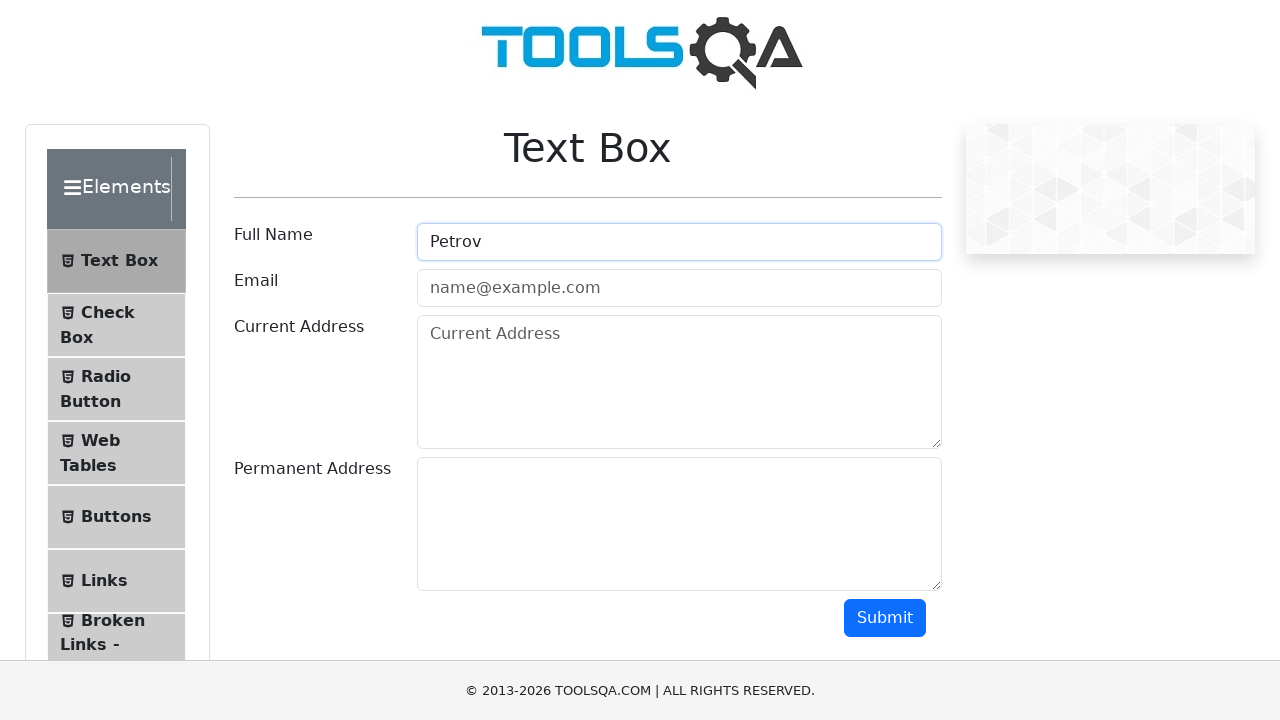

Filled email field with 'Petrov@mail.ru' on #userEmail
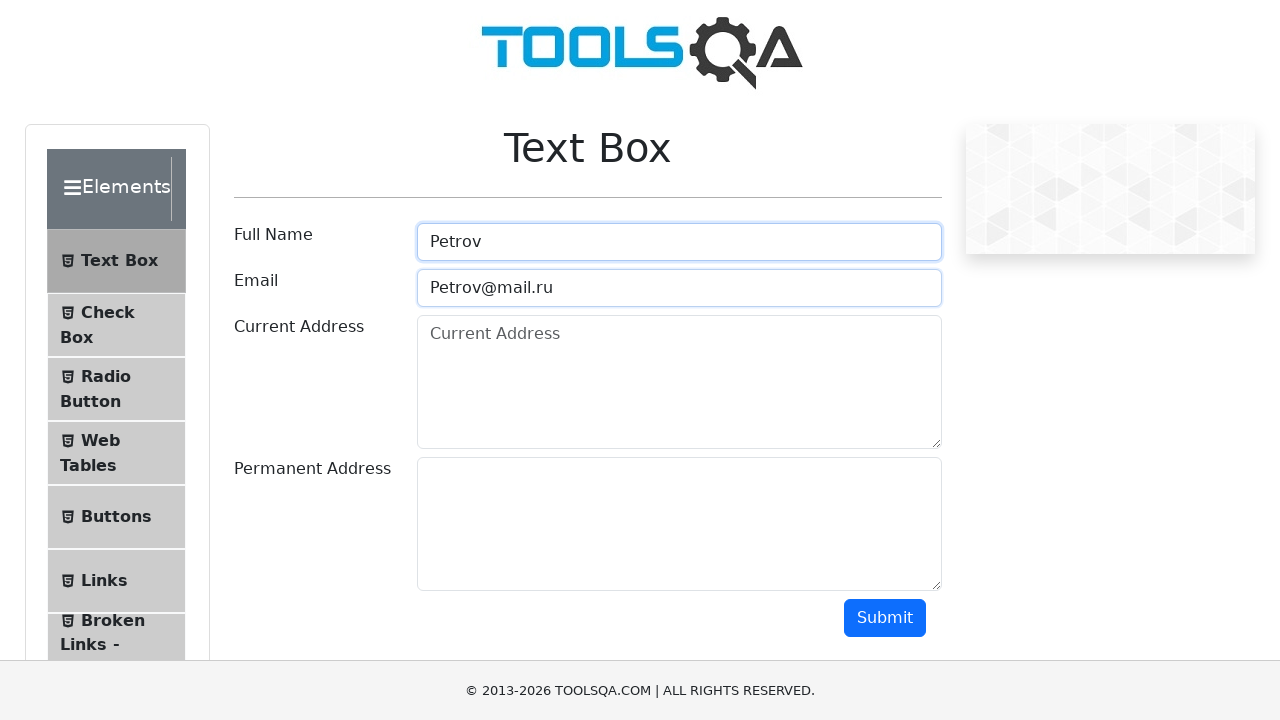

Filled current address field with 'St.Petersburg' on #currentAddress
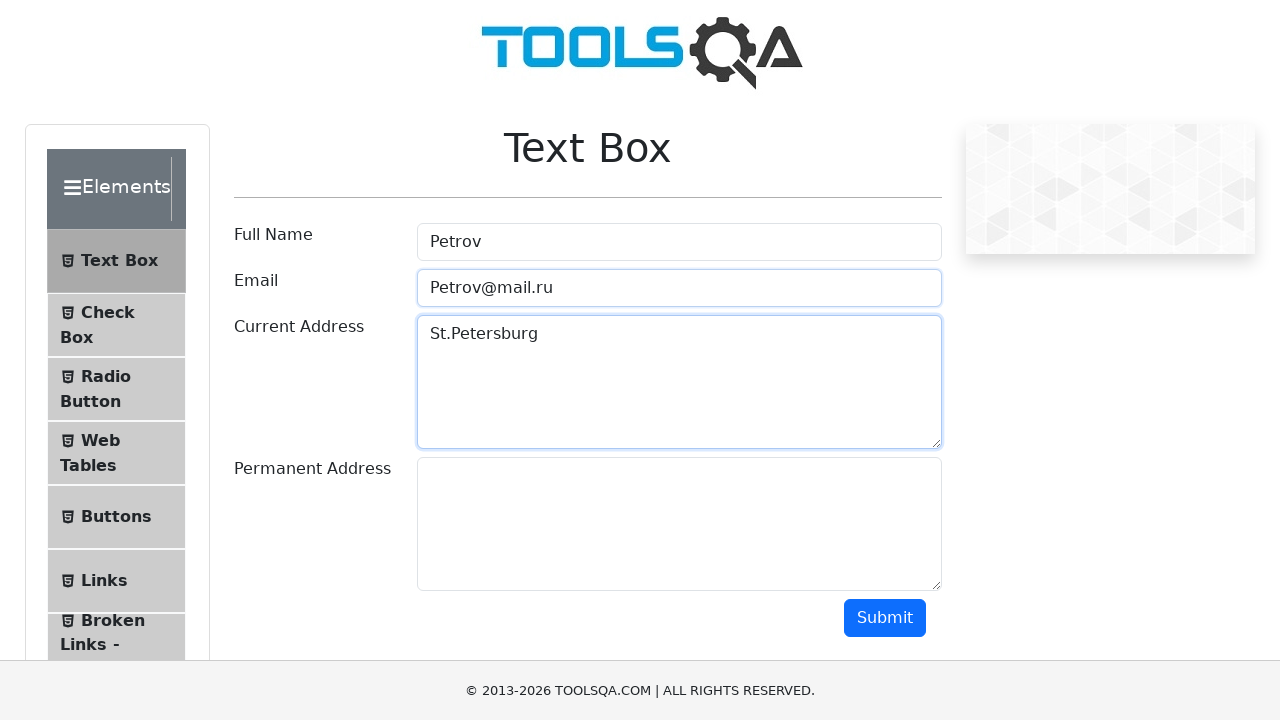

Filled permanent address field with 'Kronshtadt' on #permanentAddress
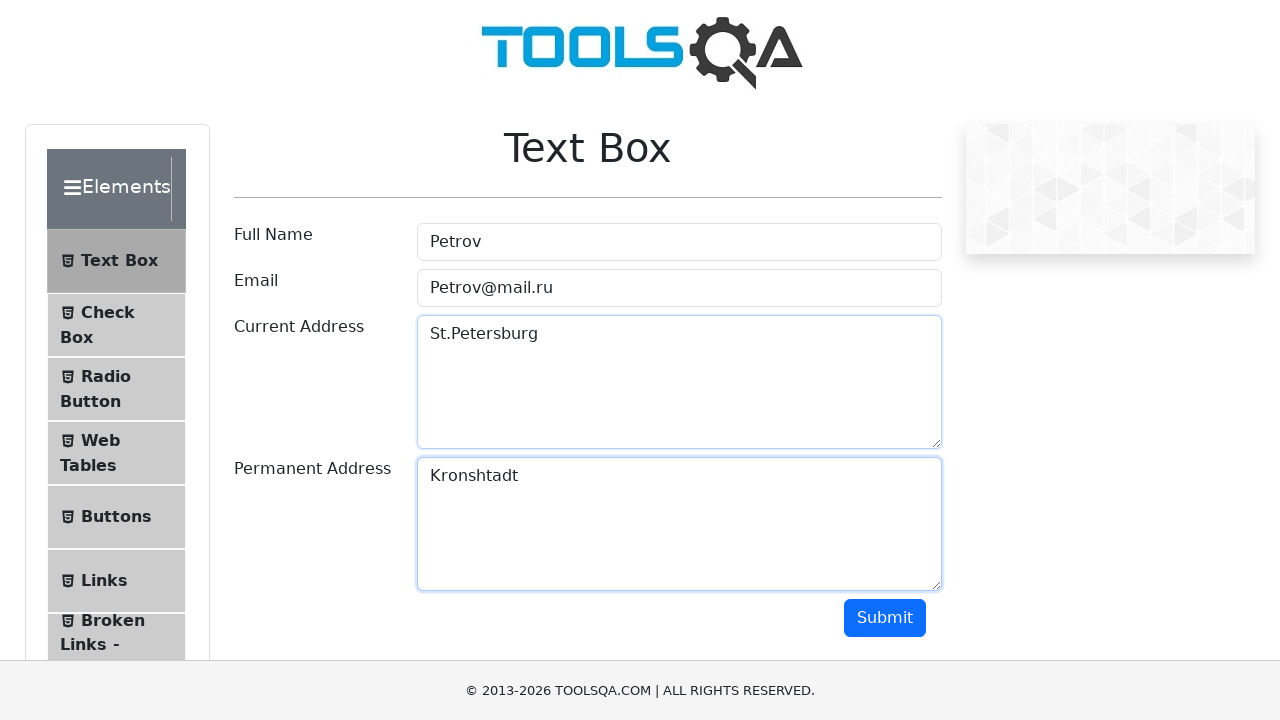

Clicked submit button to submit form at (885, 618) on #submit
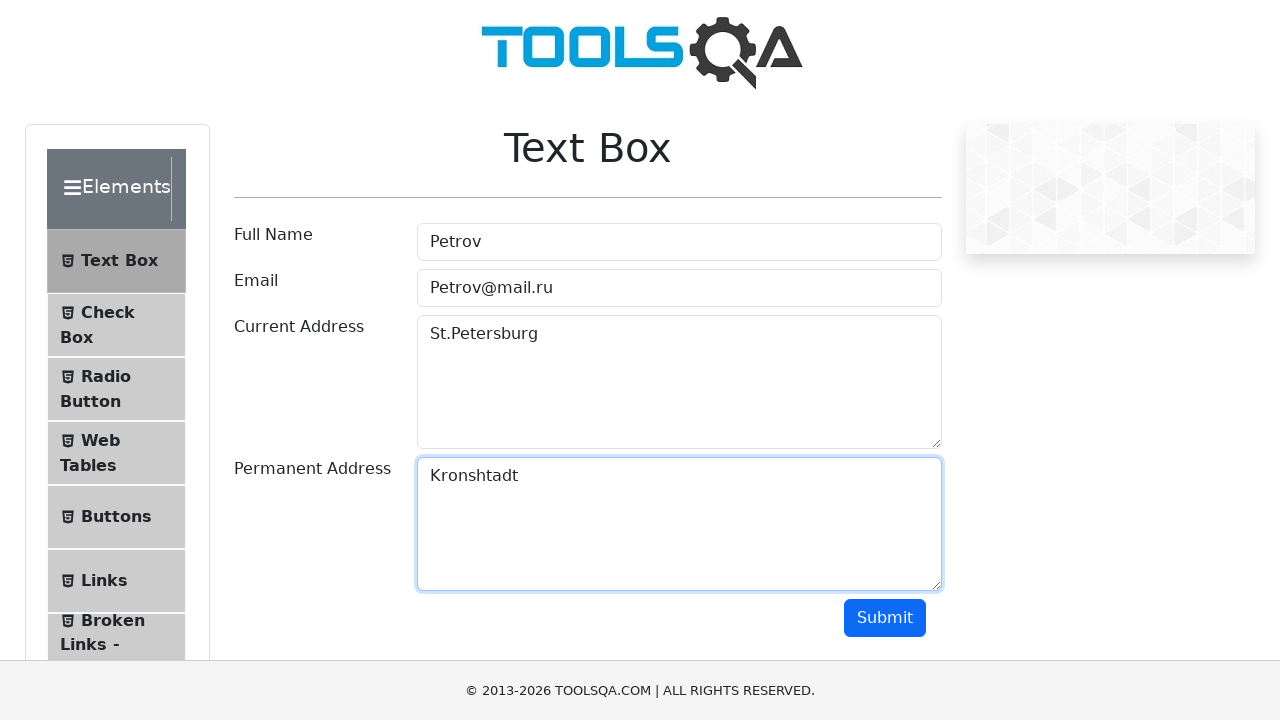

Verified submission output contains user name 'Petrov'
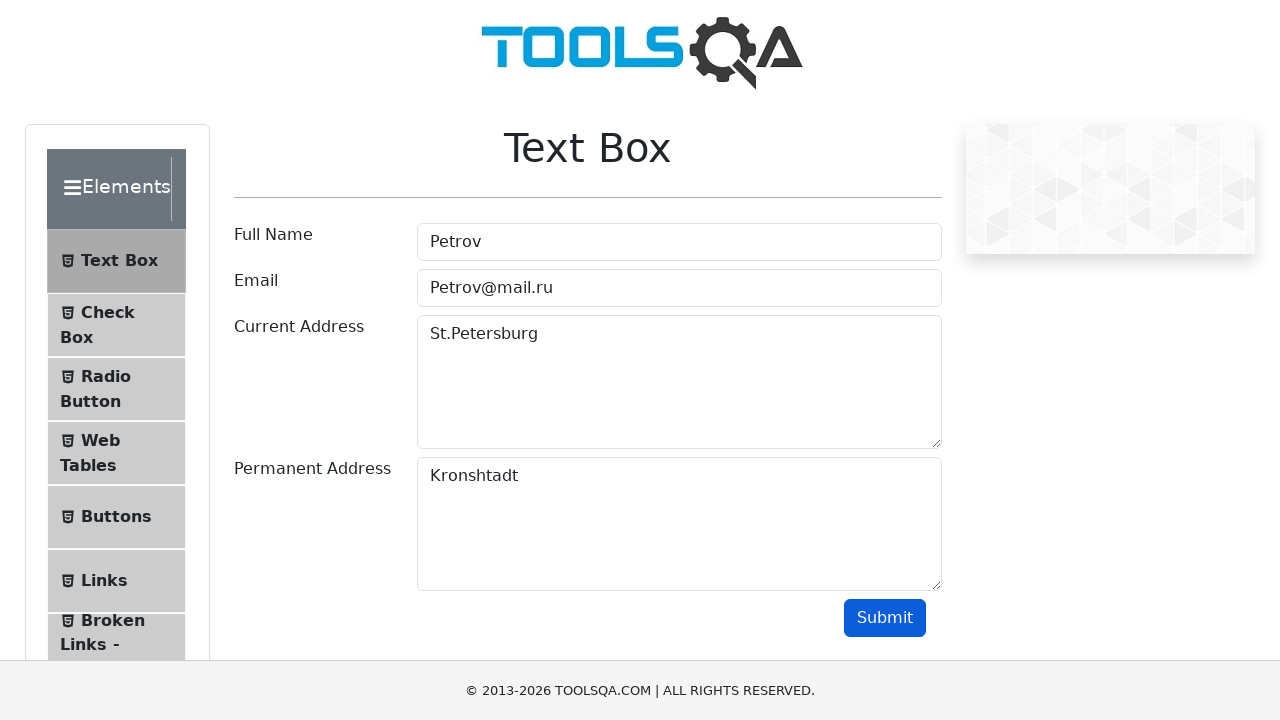

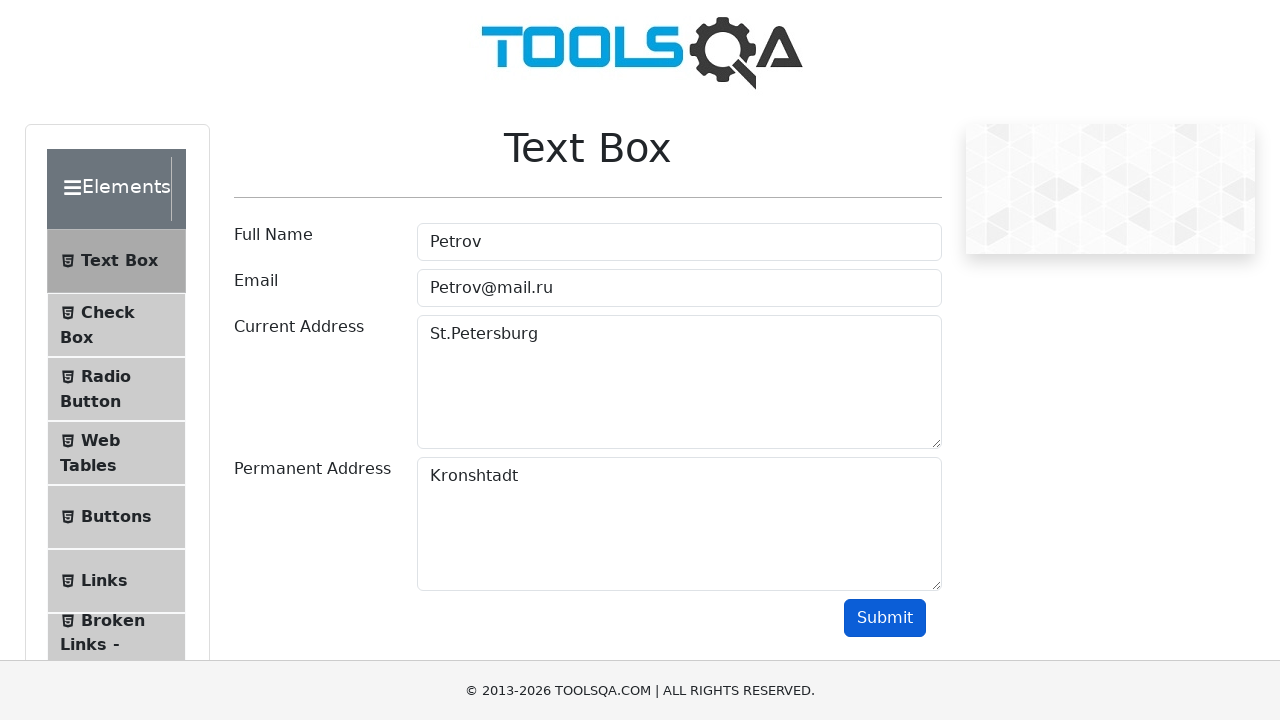